Navigates to Vietnamese stock finance website and waits for the page content to load

Starting URL: https://finance.vietstock.vn

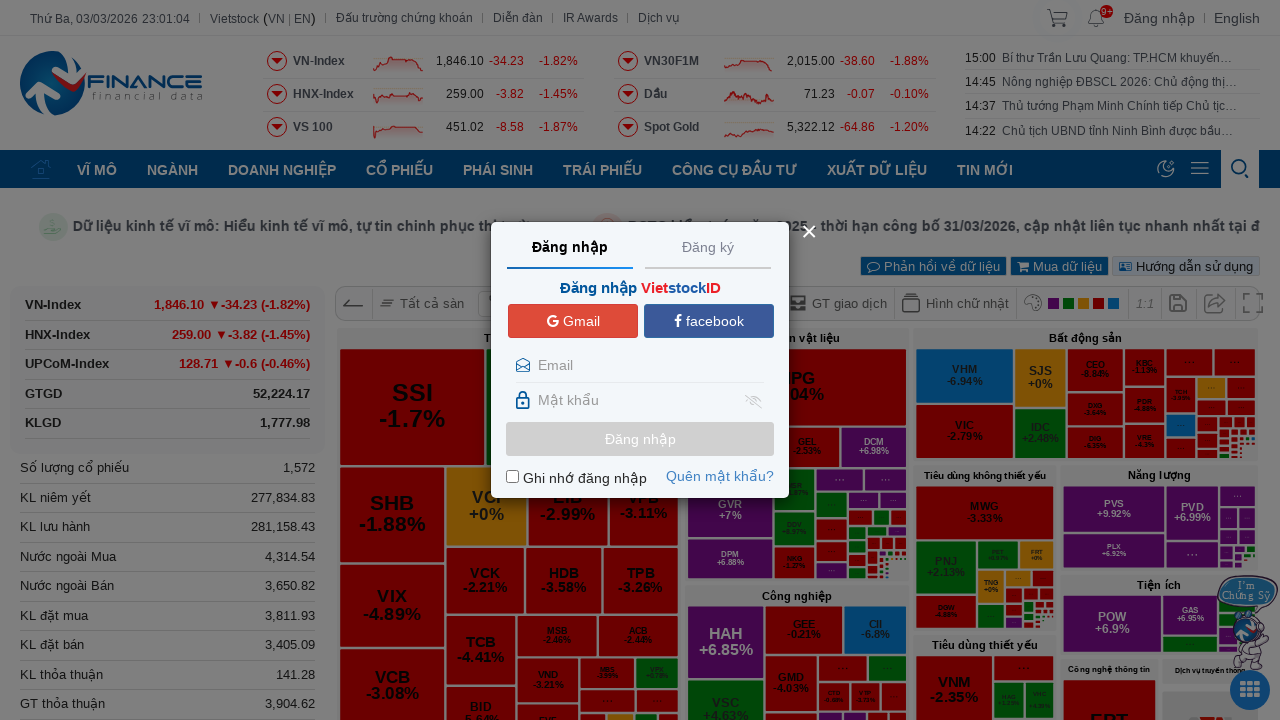

Waited for page to reach networkidle state after navigating to https://finance.vietstock.vn
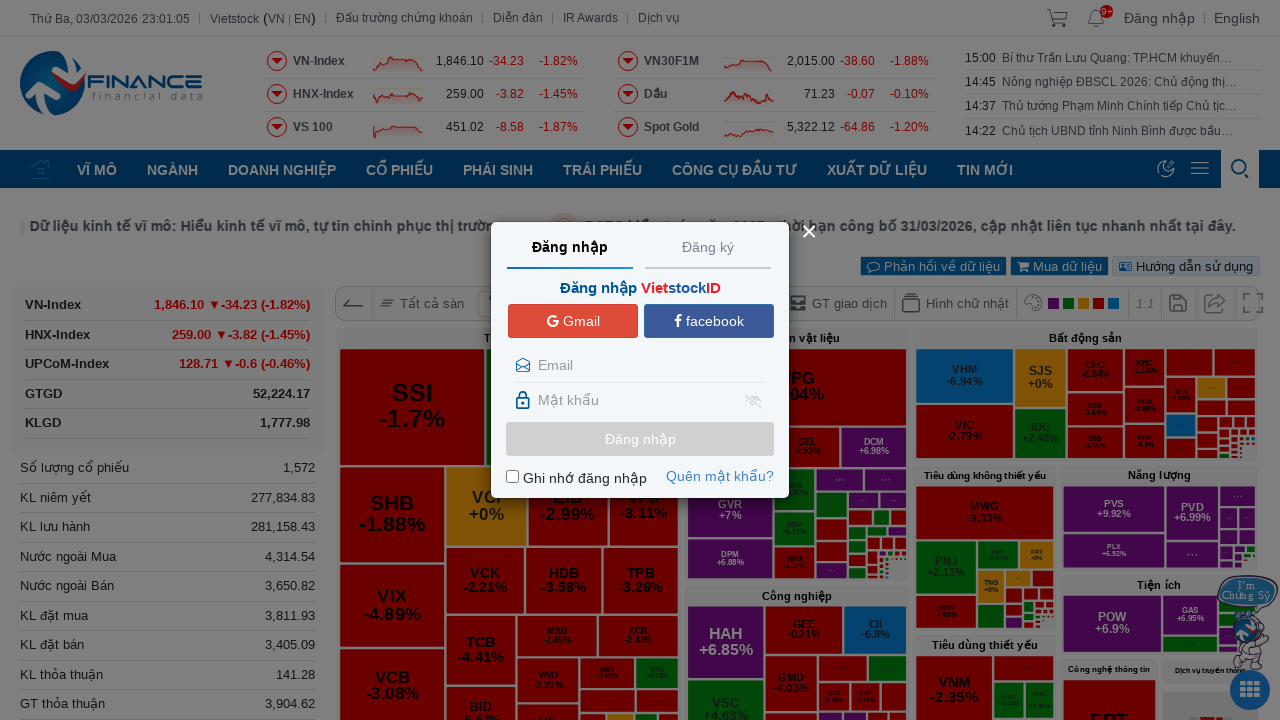

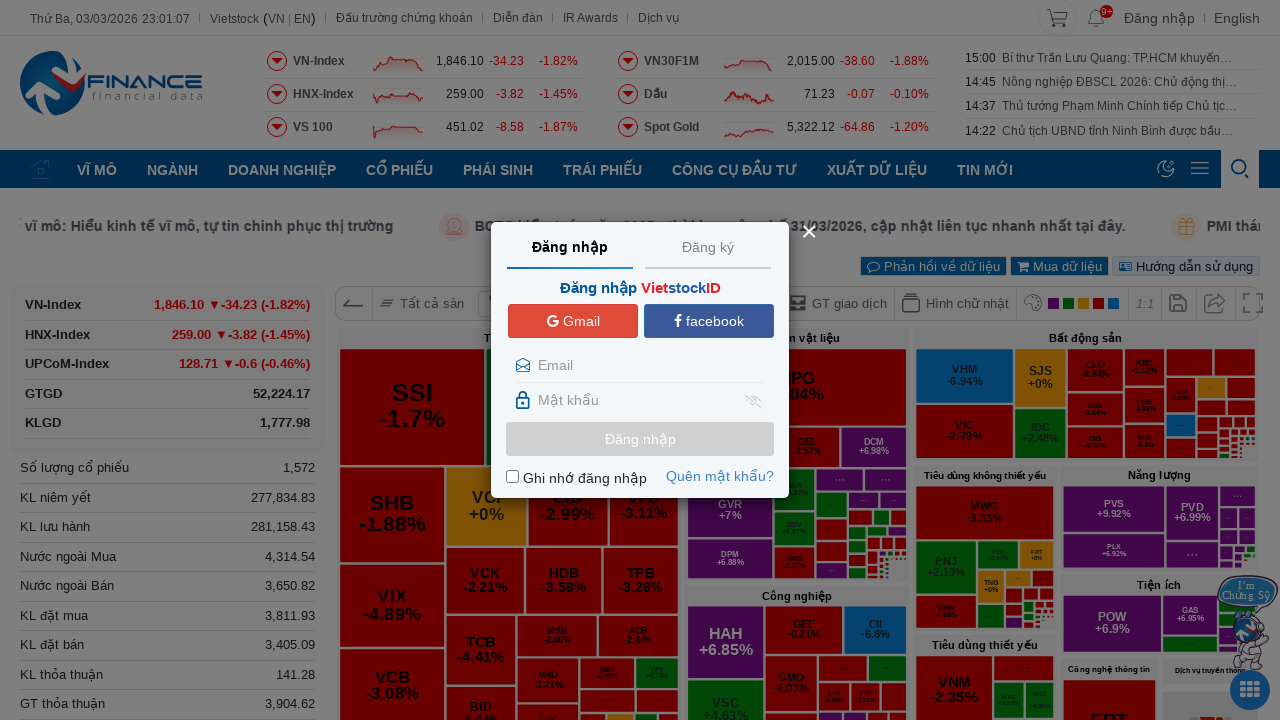